Tests navigation flow on a practice website by clicking a radio button, then navigating through Sign In and Forgot Password links

Starting URL: https://www.letskodeit.com/practice

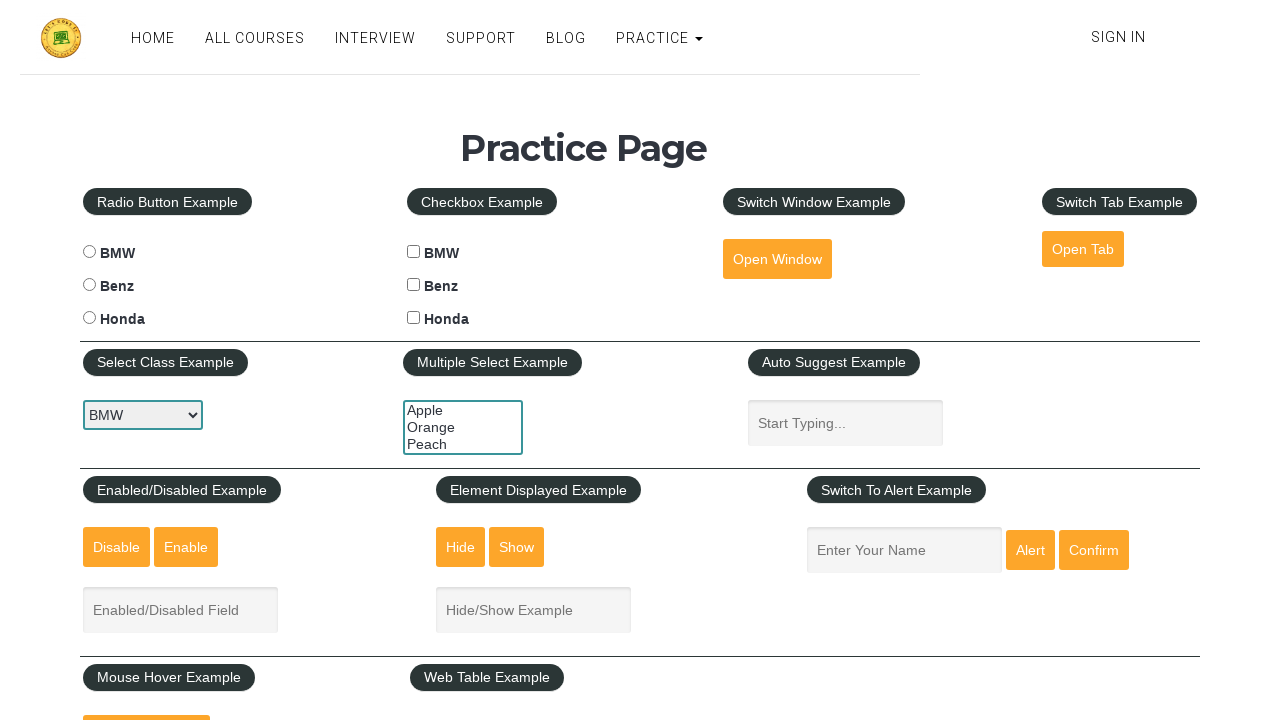

Navigated to practice website
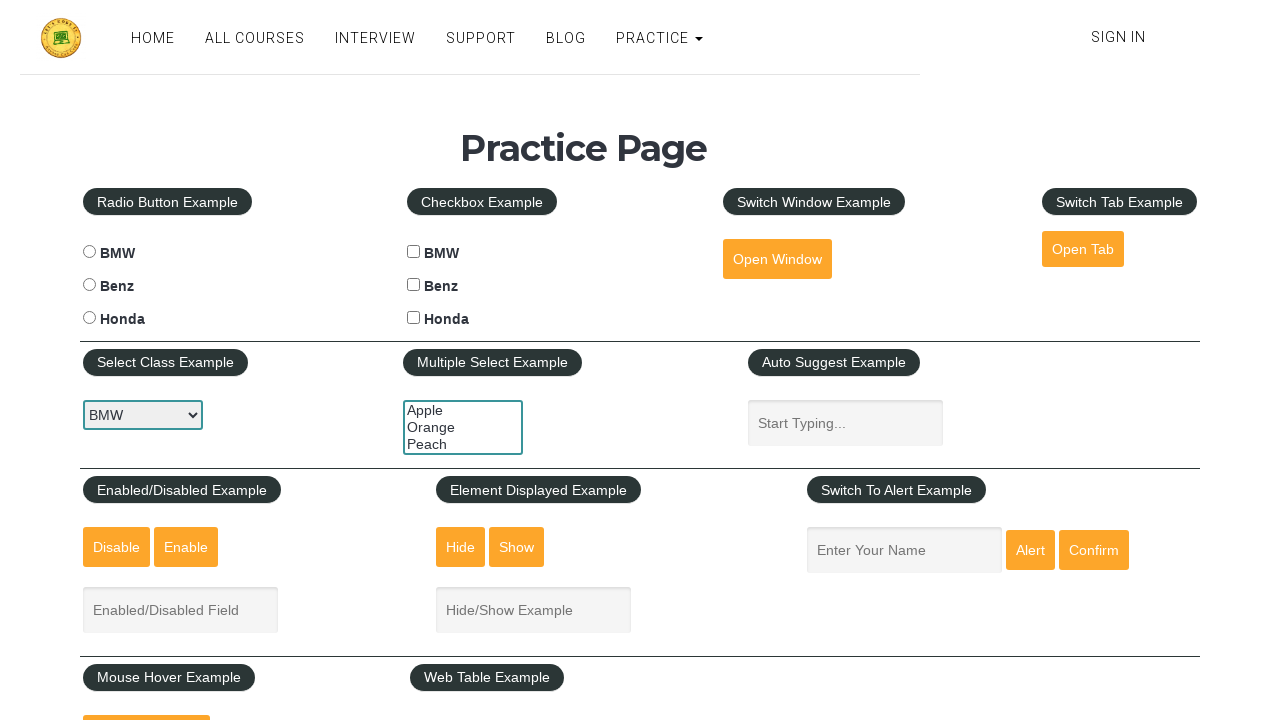

Clicked BMW radio button at (89, 252) on #bmwradio
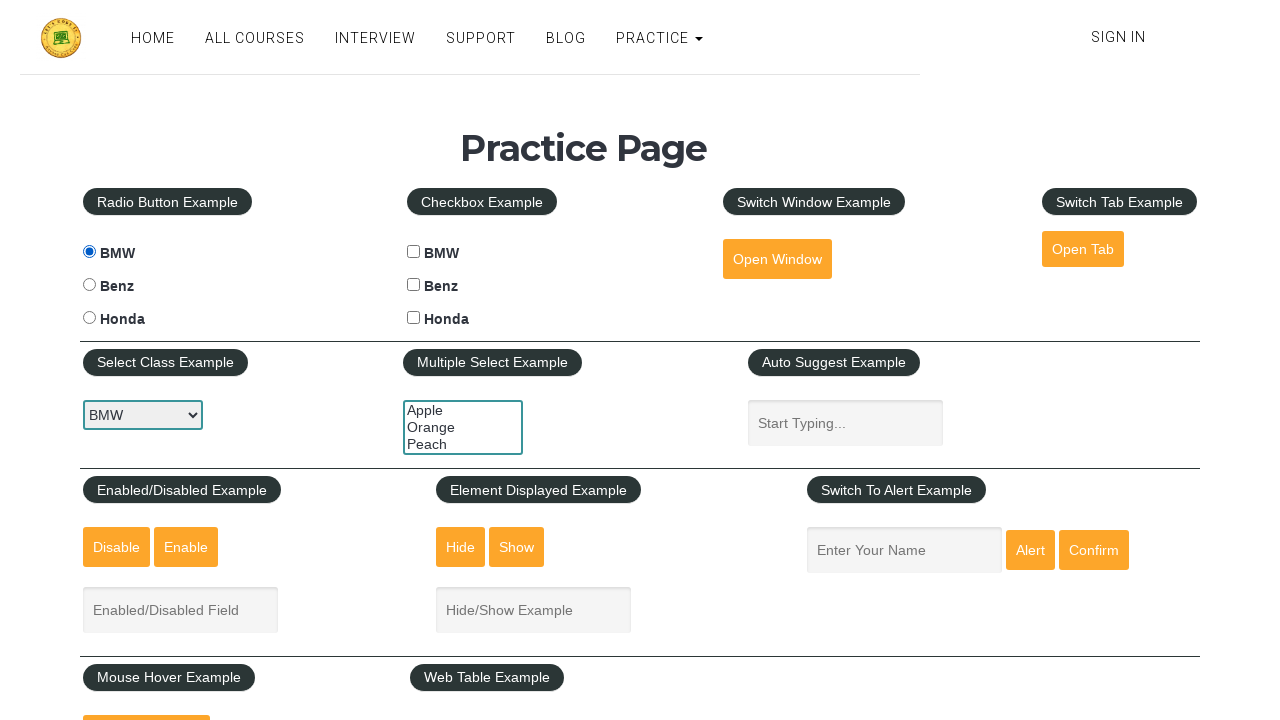

Clicked Sign In link at (1118, 37) on a:text('Sign In')
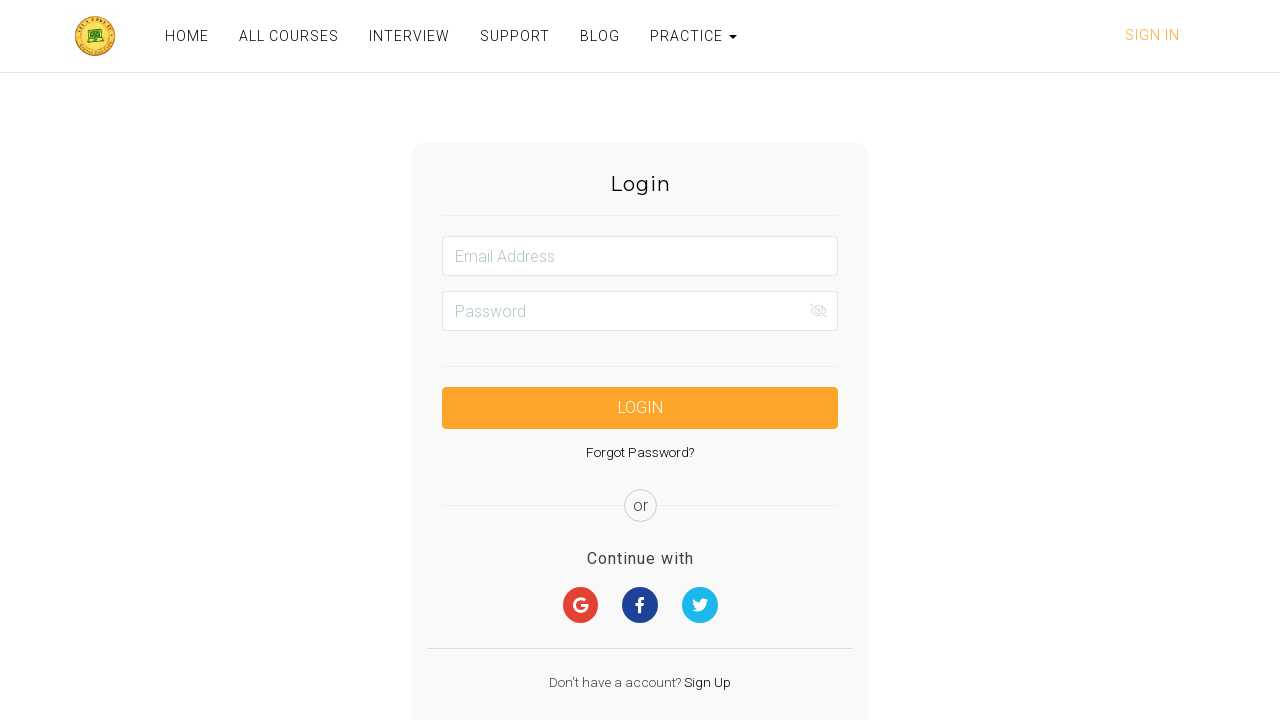

Clicked Forgot Password link at (640, 452) on a:text('Forgot Password?')
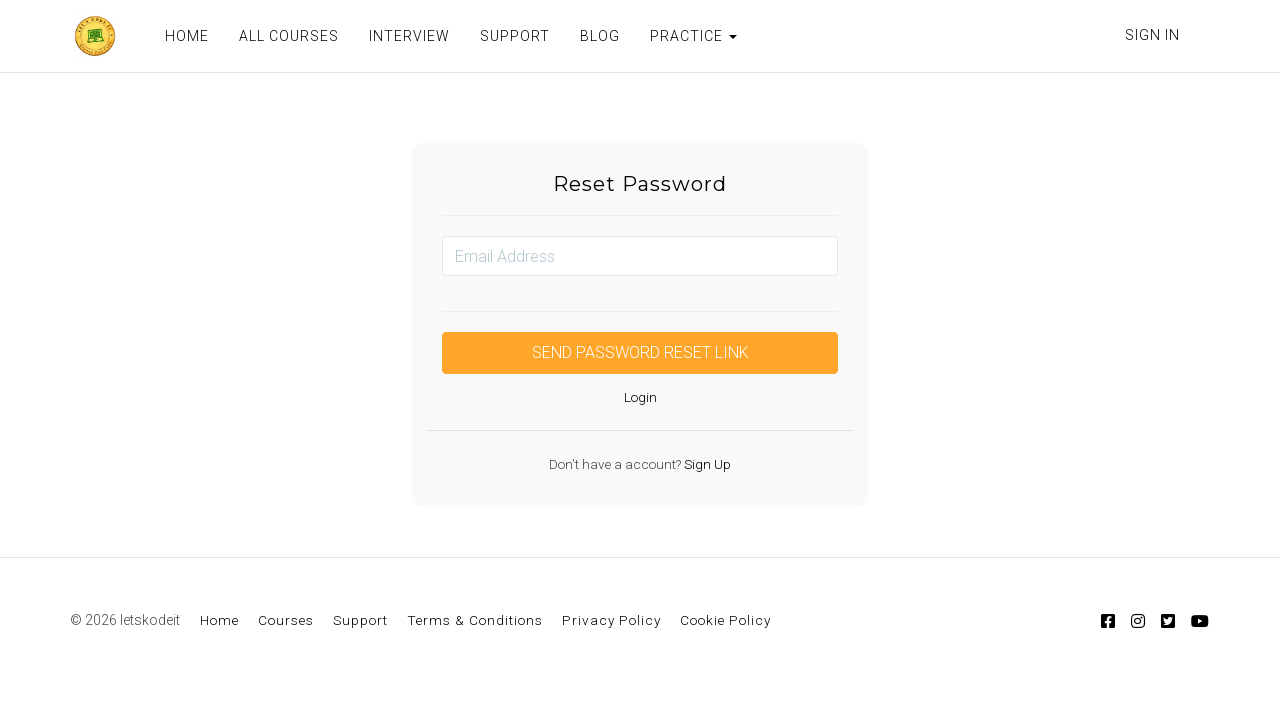

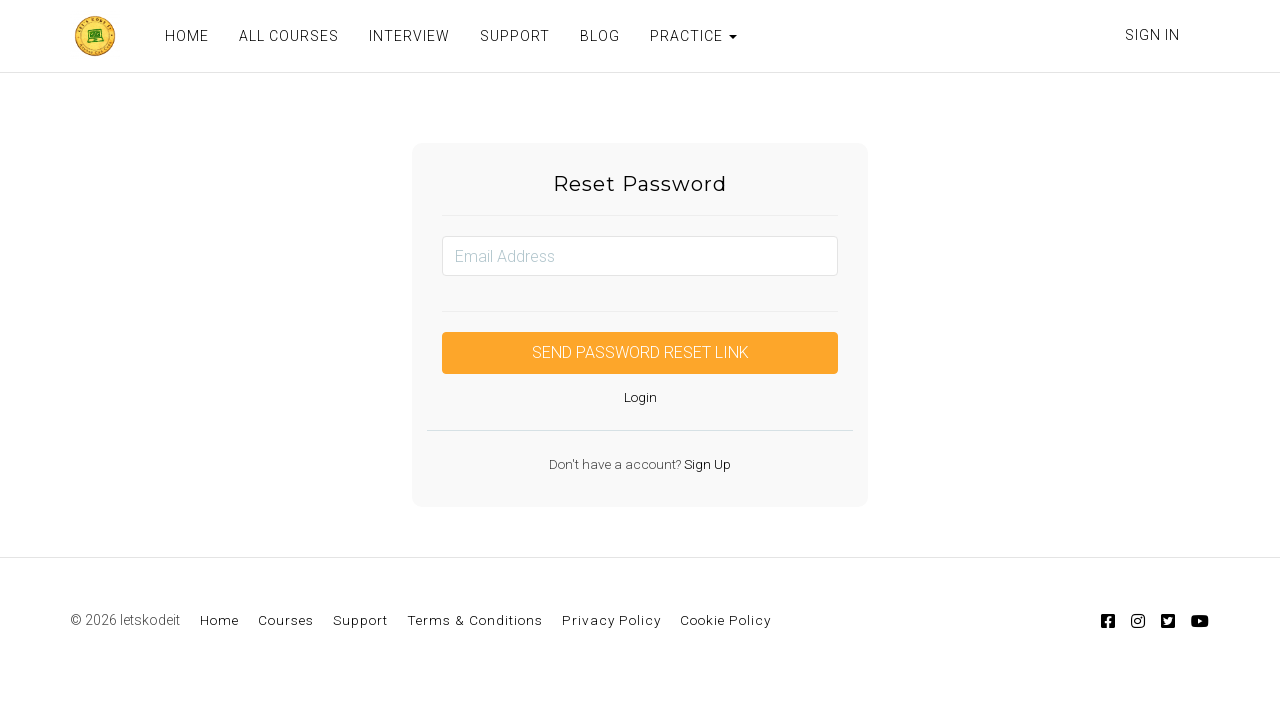